Navigates to a Belgian job search portal (VDAB) with pre-filtered search parameters for jobs near Veurne, then scrolls down the page to load more content.

Starting URL: https://www.vdab.be/vindeenjob/vacatures?locatie=8630%20veurne&afstand=10&sort=standaard&jobdomein=JOBCAT10

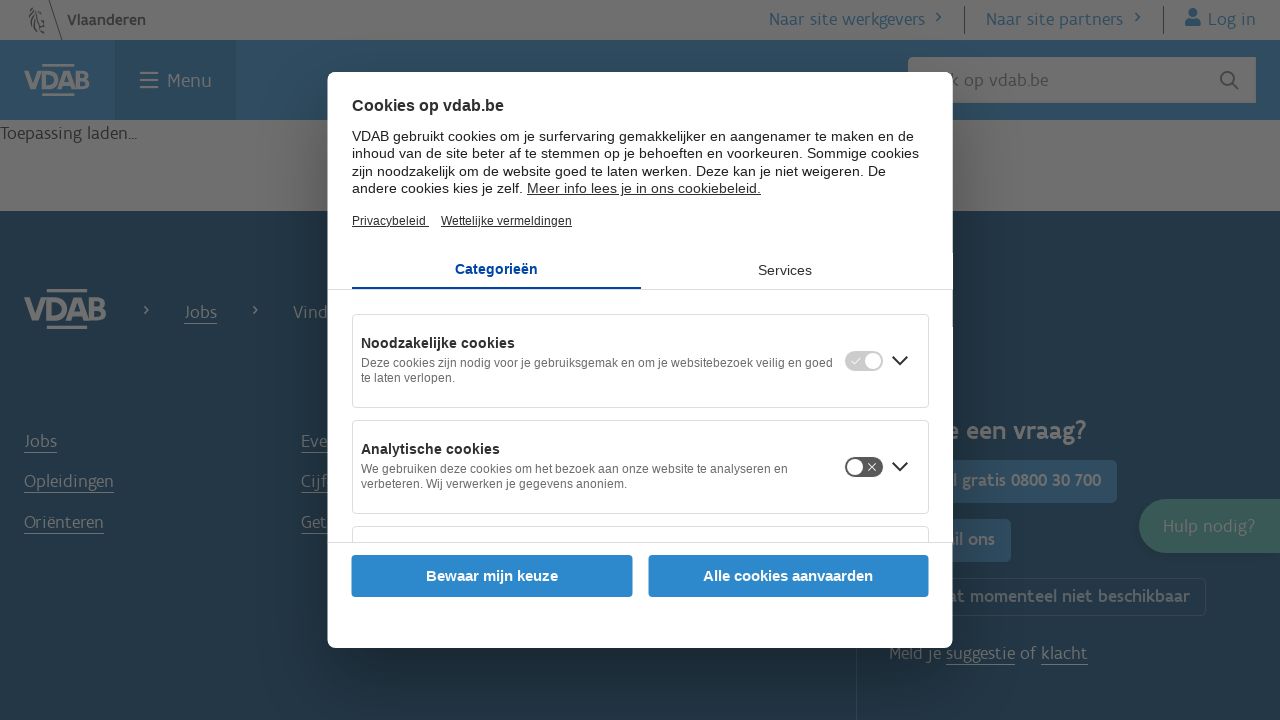

Navigated to VDAB job search portal with pre-filtered parameters for jobs near Veurne
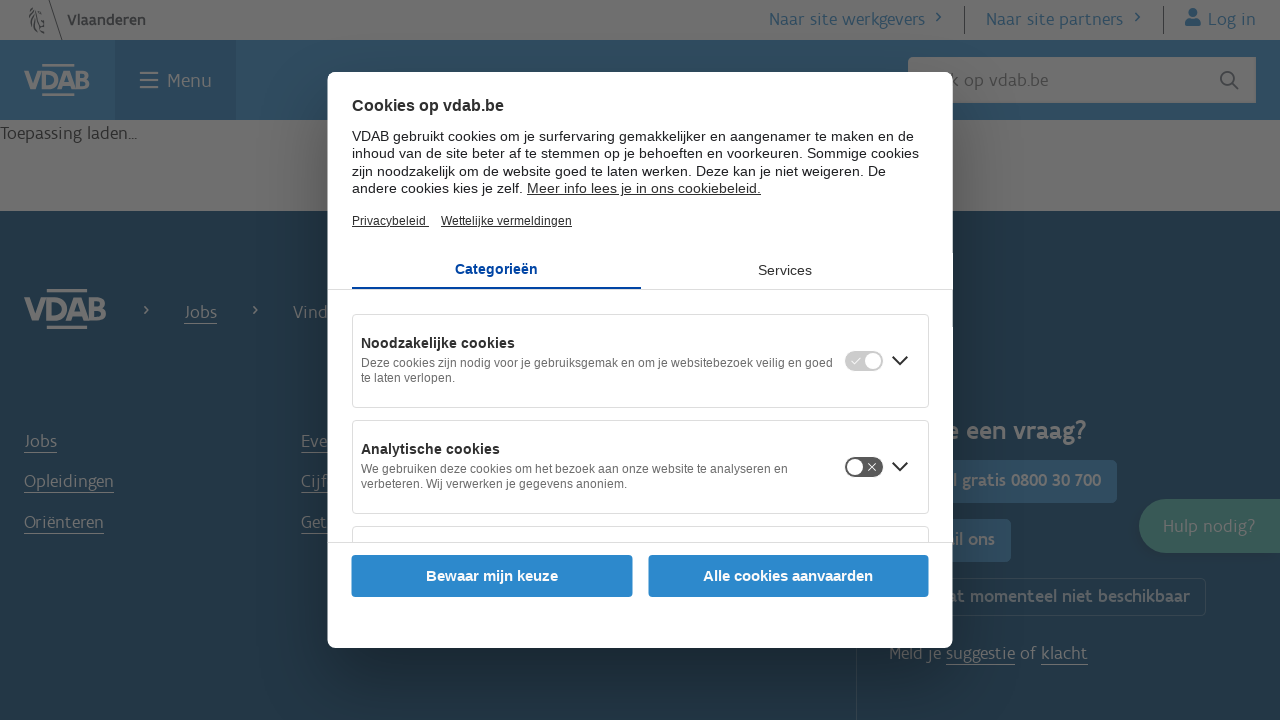

Scrolled to bottom of page to load more job listings
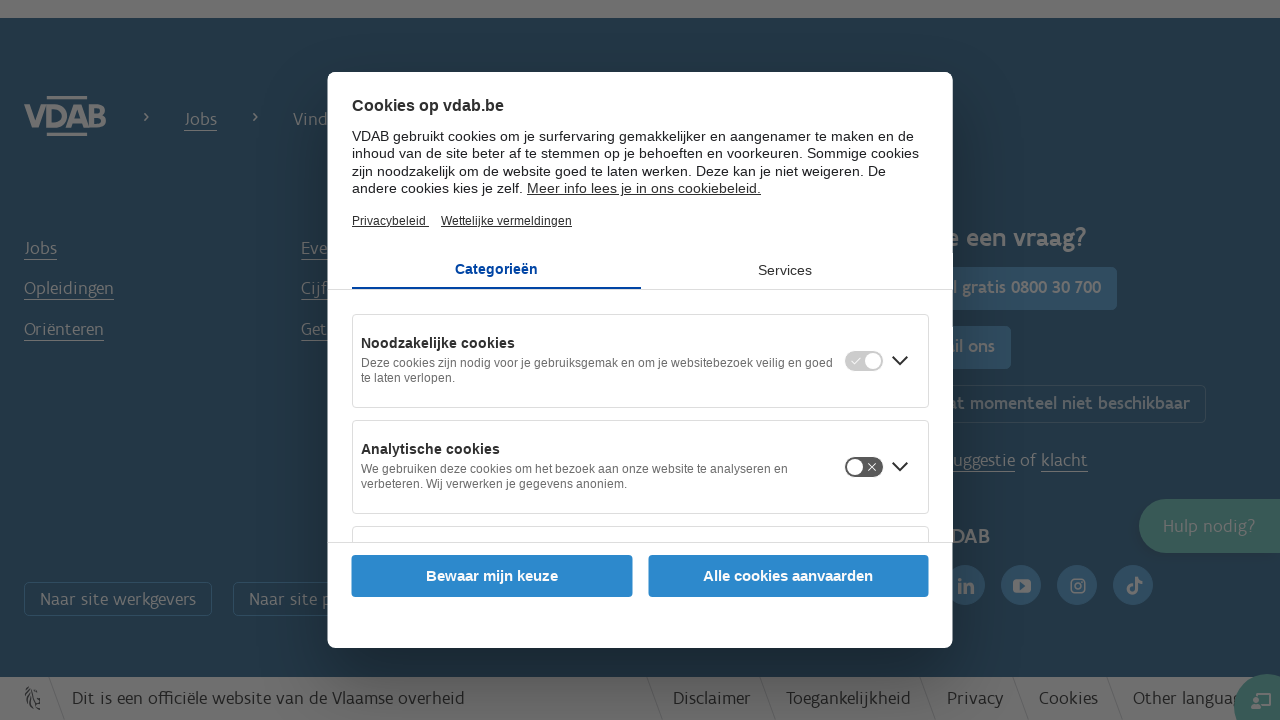

Waited 1 second for dynamically loaded content to appear
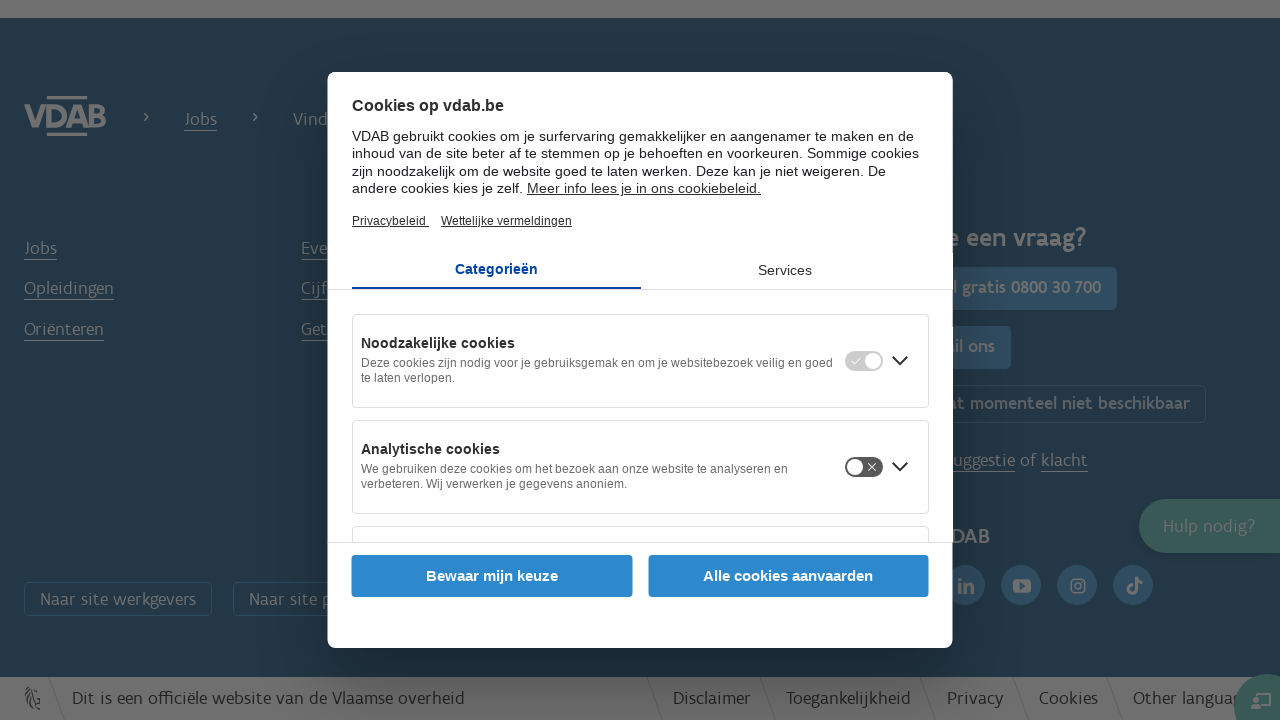

Verified that job listing divs are attached to the page
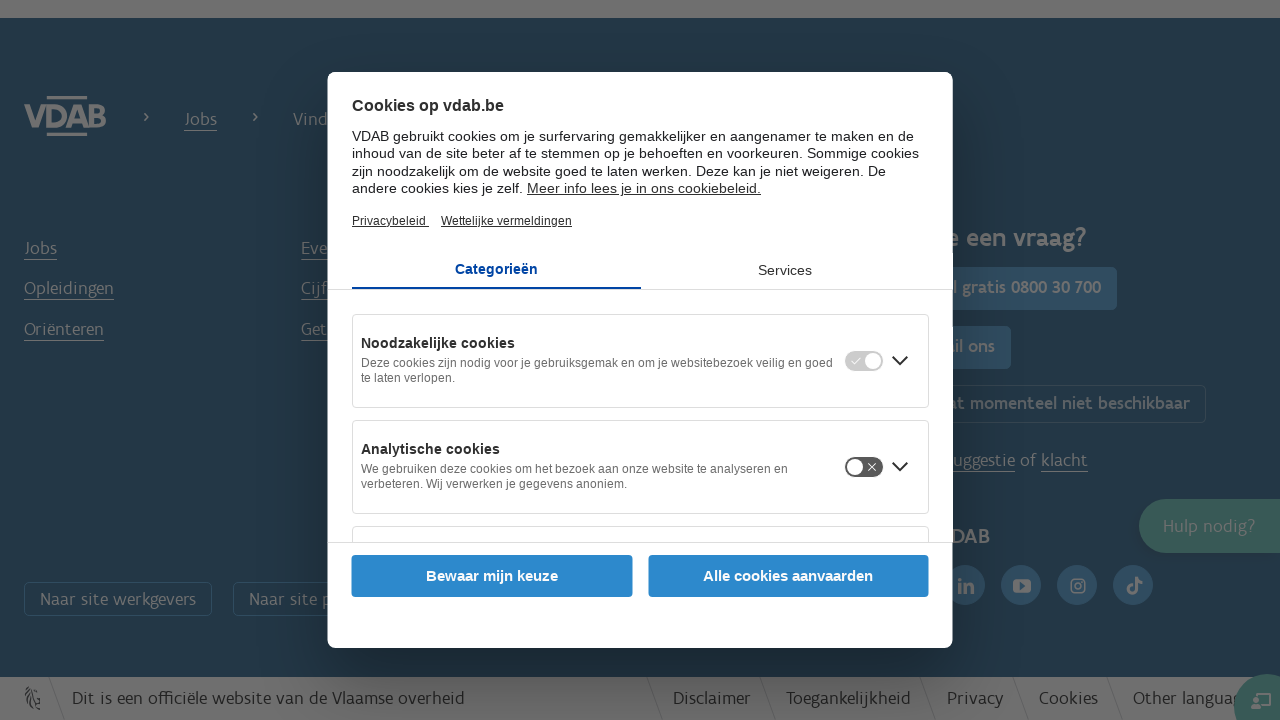

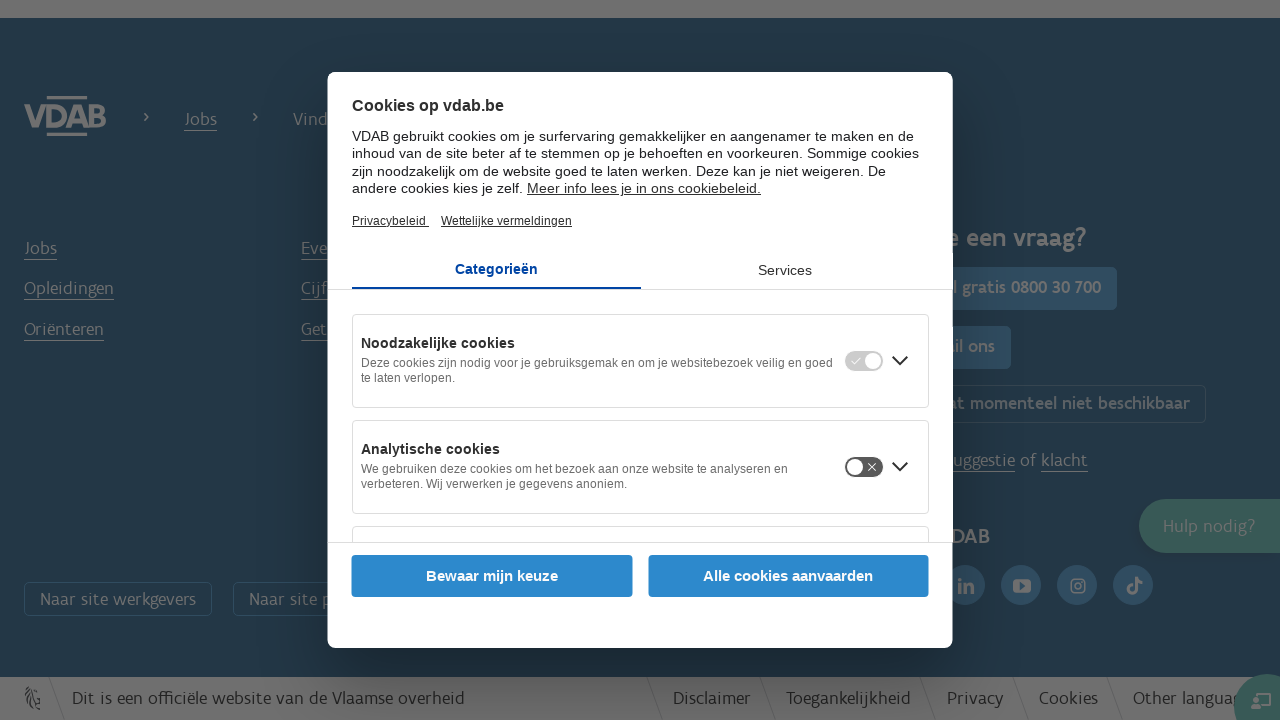